Tests form interactions using relative locators to find and interact with elements based on their position relative to other elements

Starting URL: https://rahulshettyacademy.com/angularpractice/

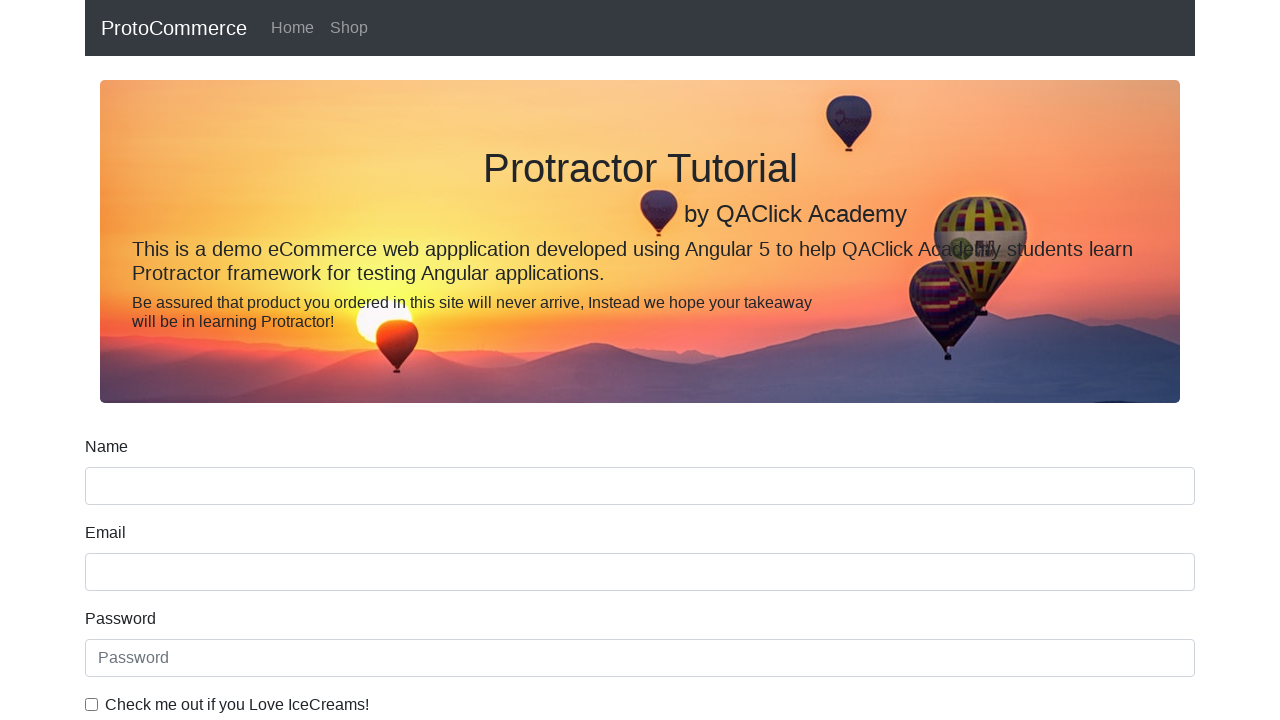

Located name input field
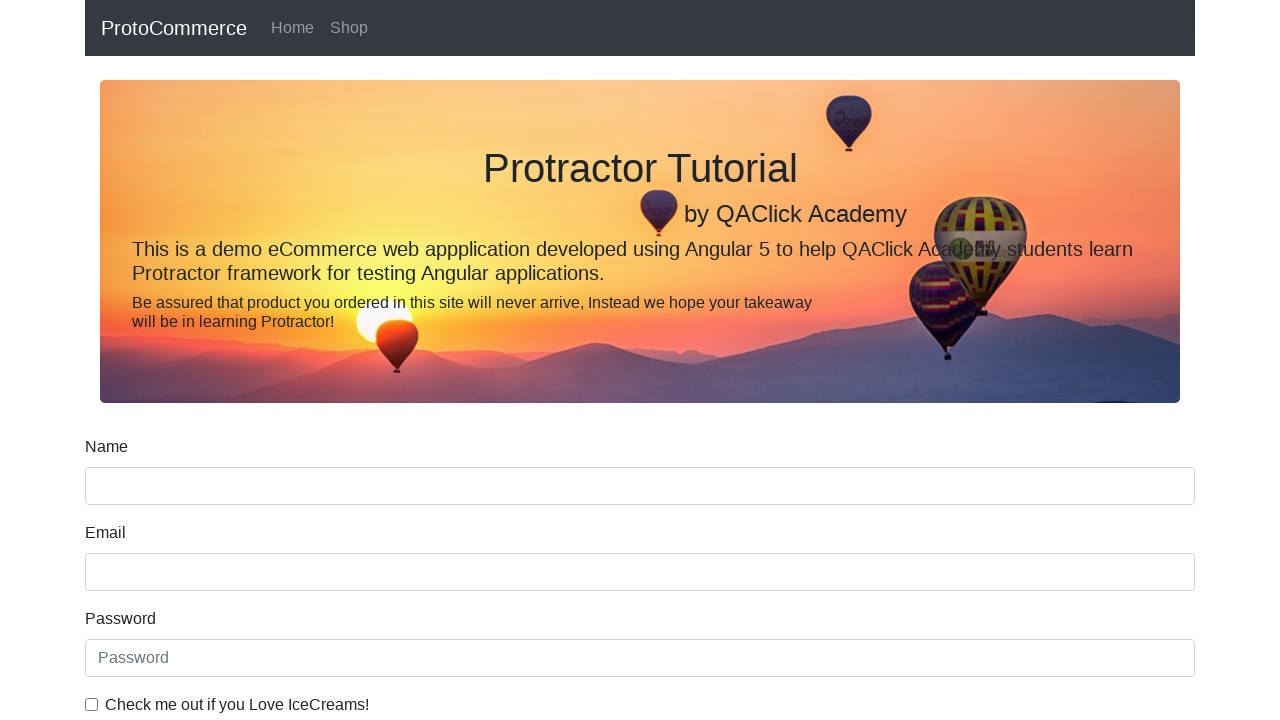

Located label above name input
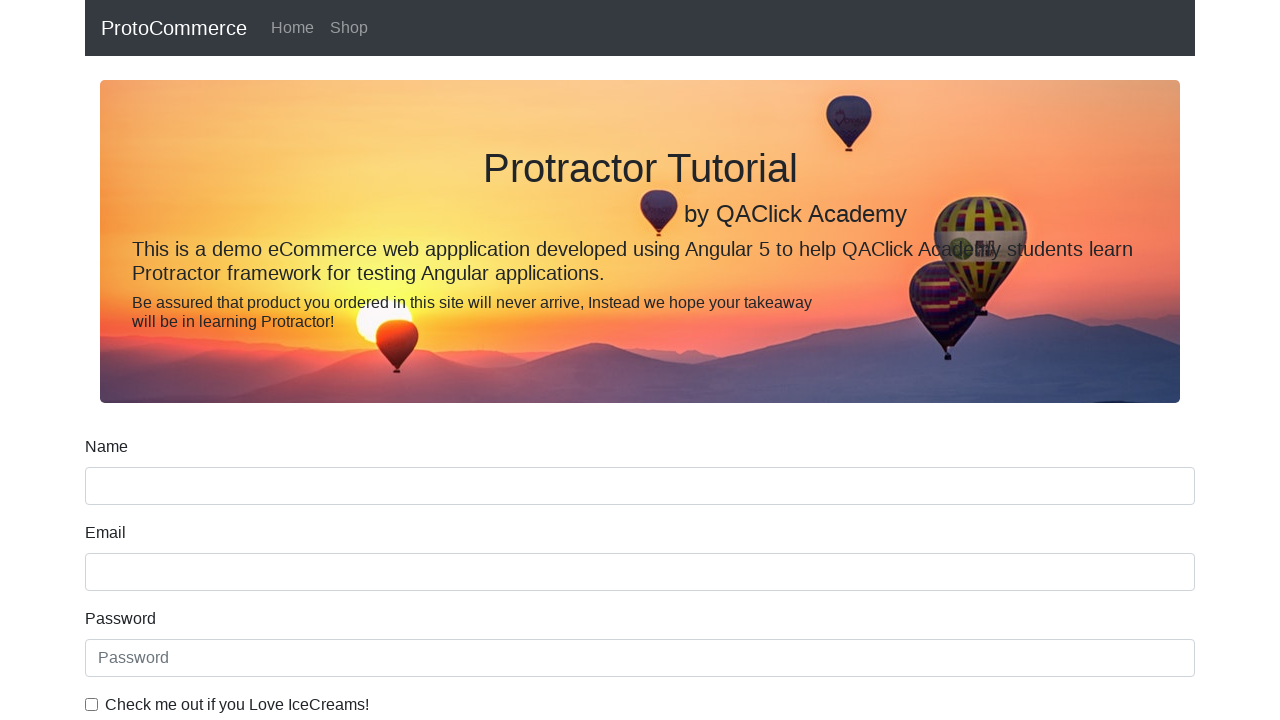

Located Date of Birth label
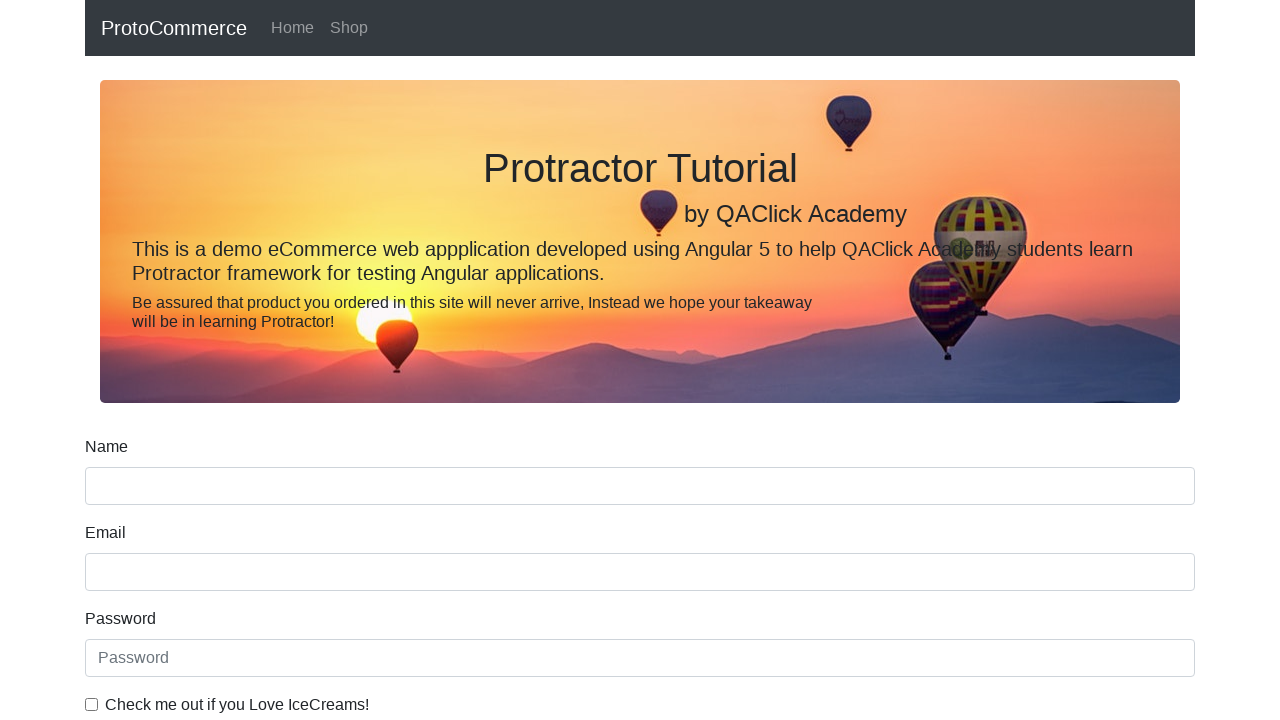

Clicked date of birth input field at (640, 412) on input[name='bday']
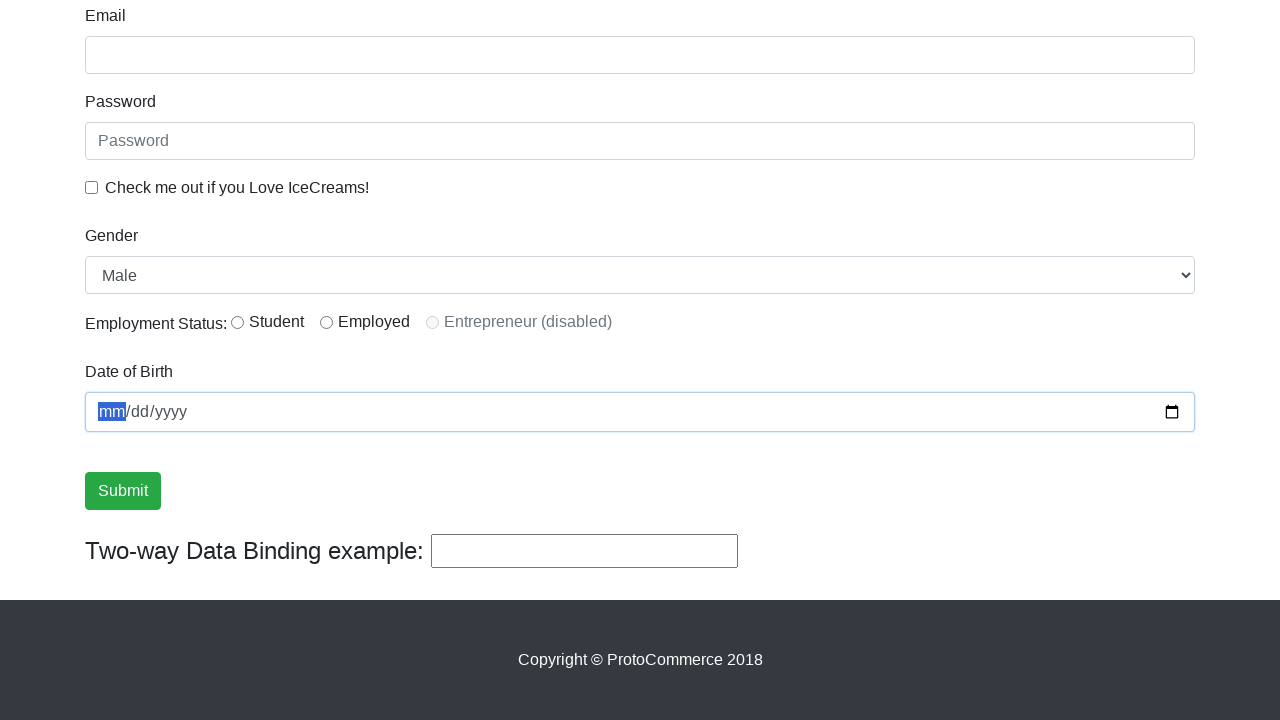

Located ice cream checkbox label
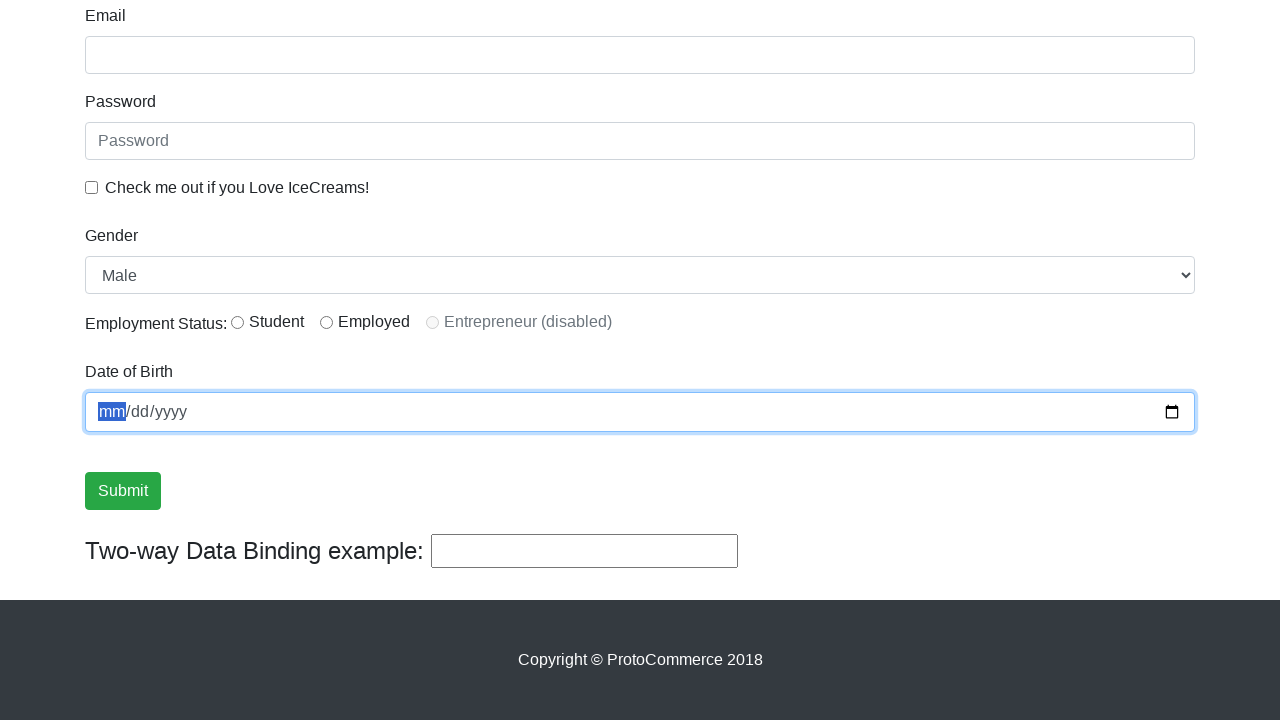

Clicked ice cream checkbox at (92, 187) on input[type='checkbox']
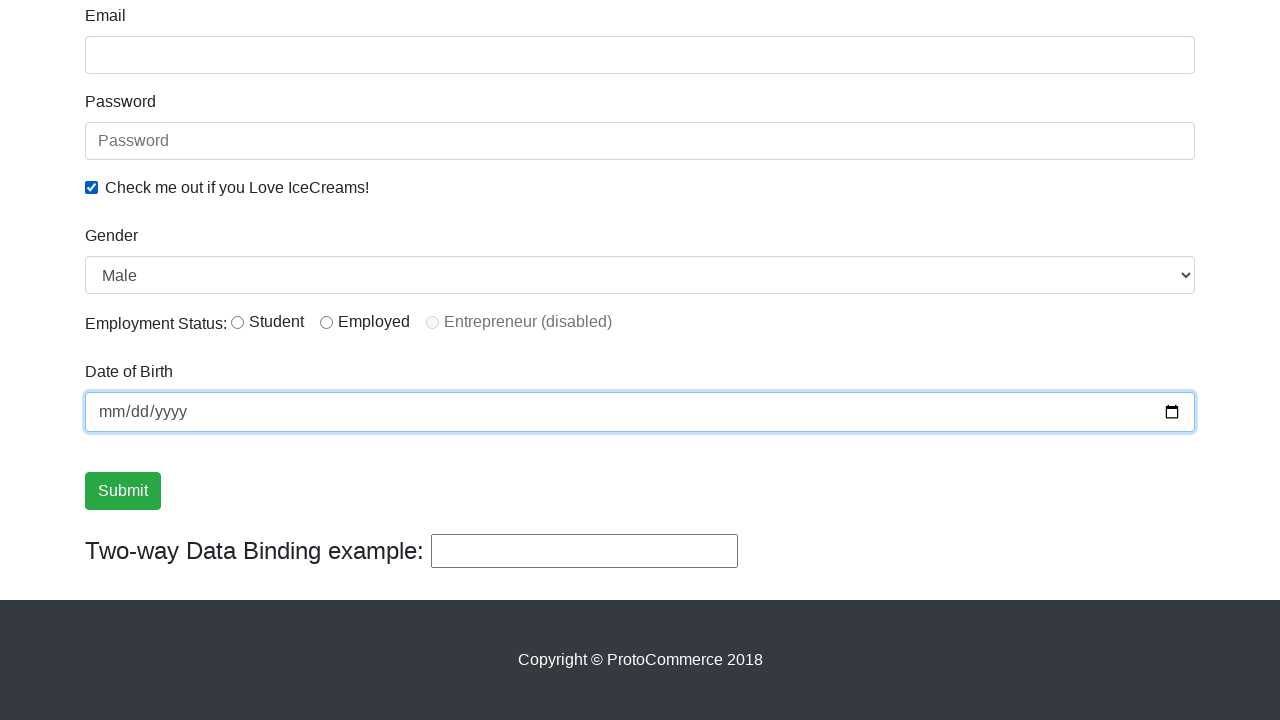

Located first radio button
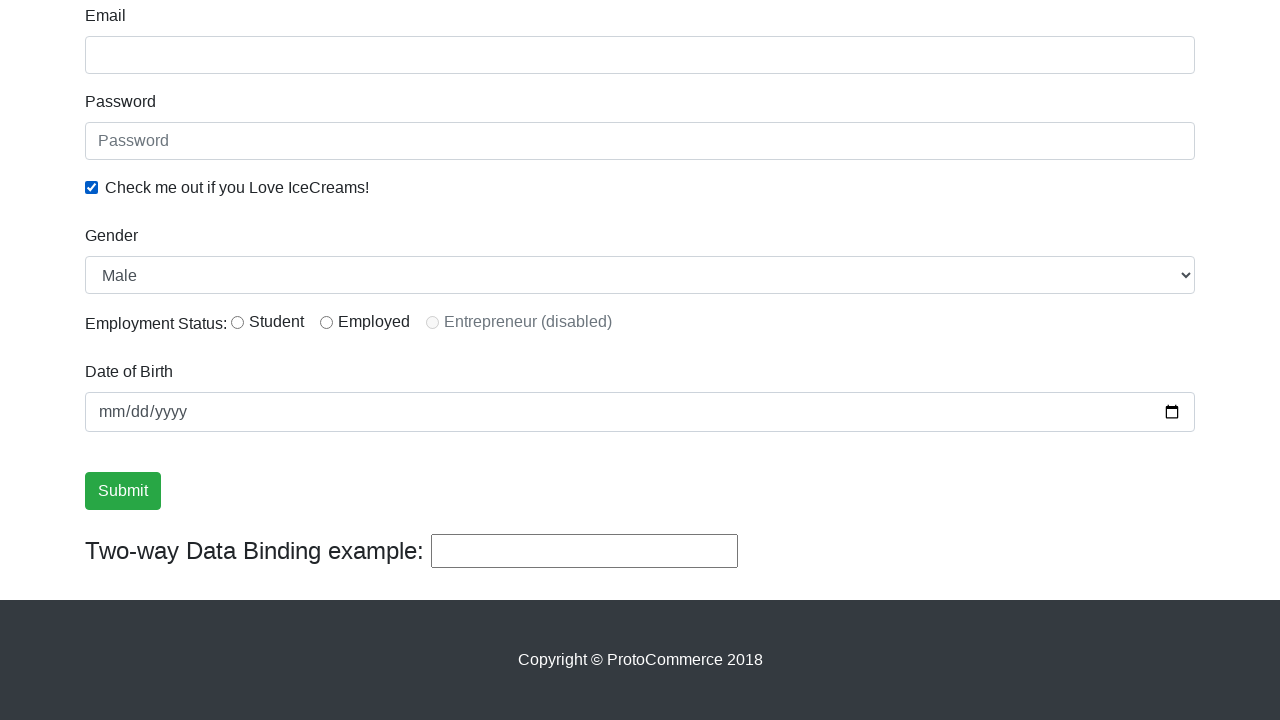

Located Student label to the right of radio button
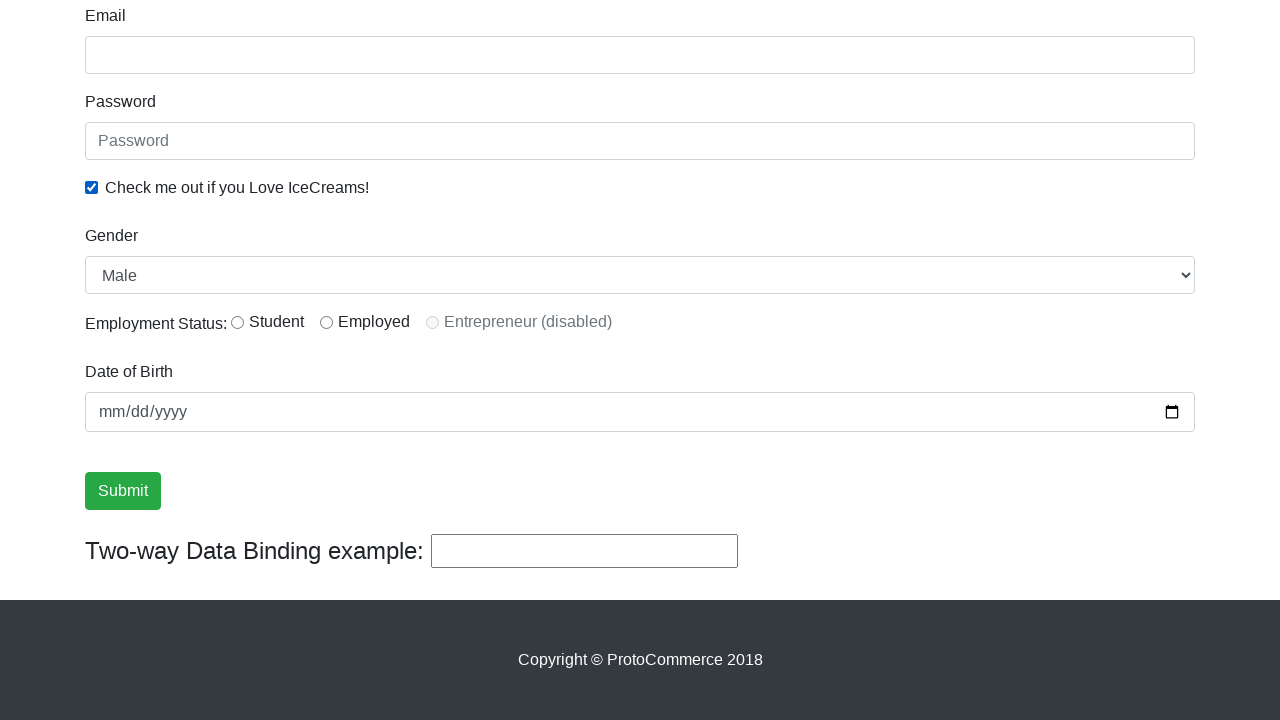

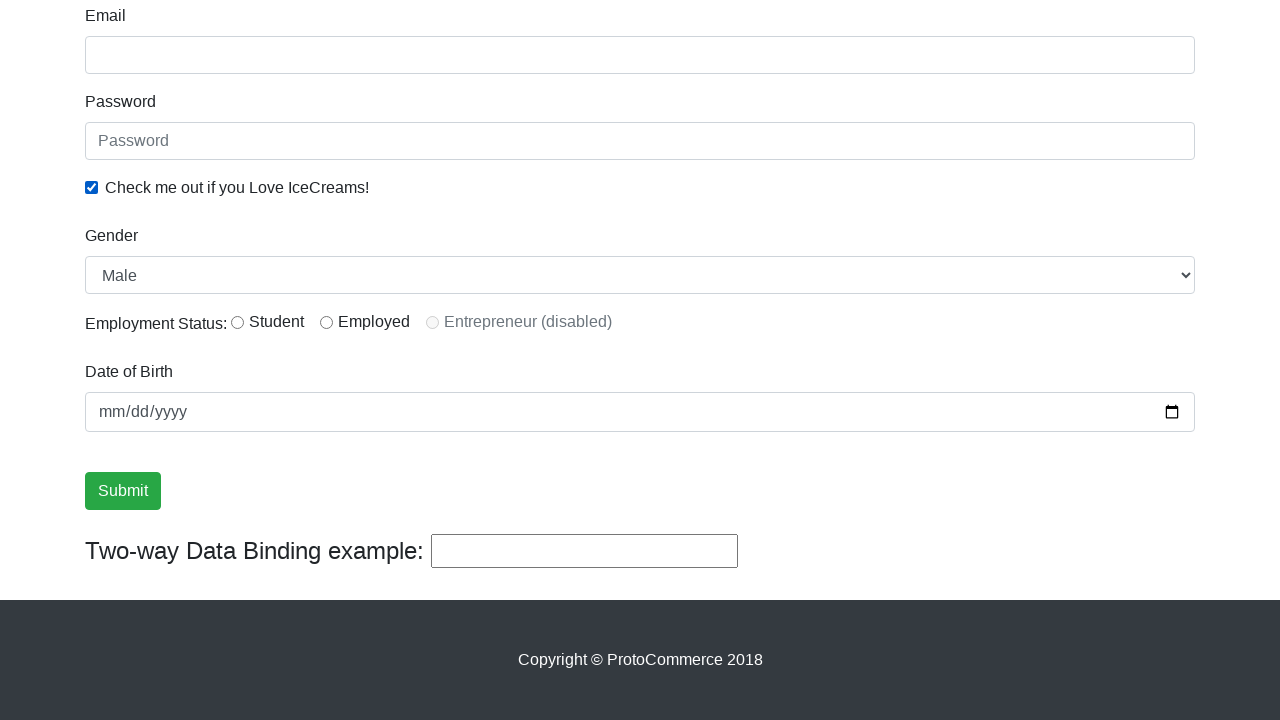